Tests element state by checking if a Register button is enabled and if a message is visible, then clicks appropriate buttons based on those states

Starting URL: https://www.techglobal-training.com/frontend

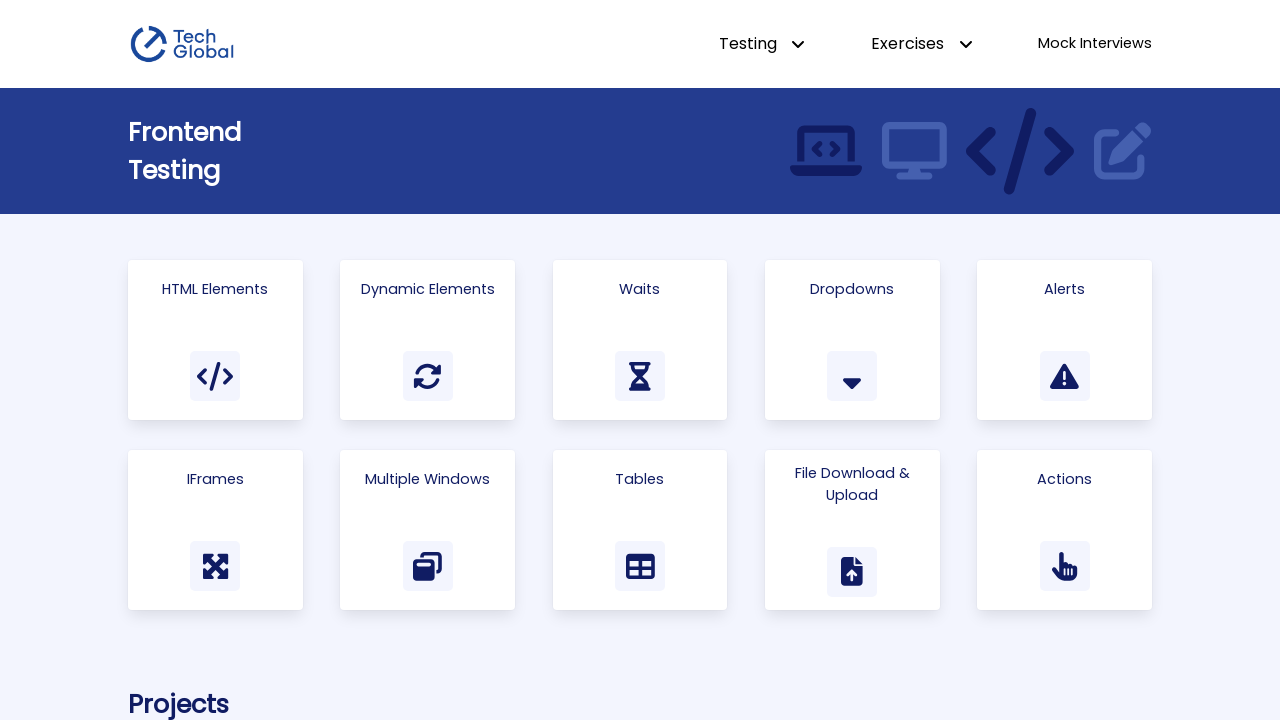

Clicked on 'Html Elements' link at (215, 289) on text=Html Elements
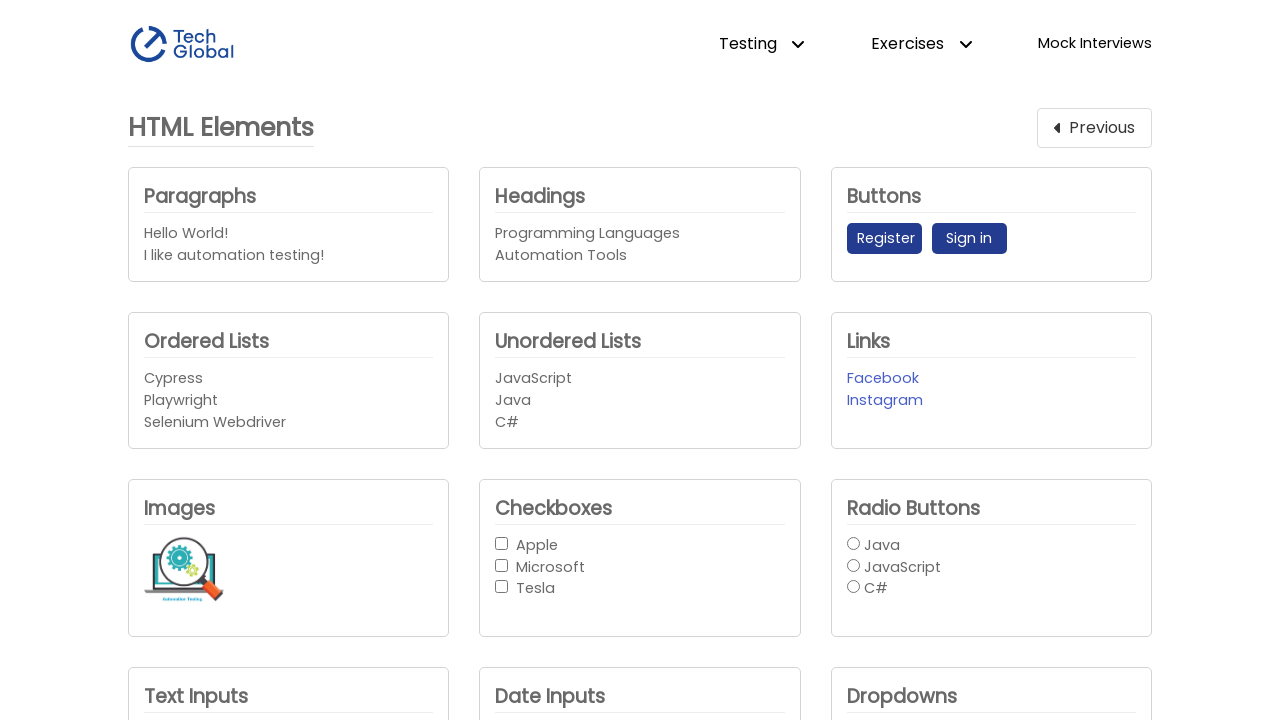

Located Register button
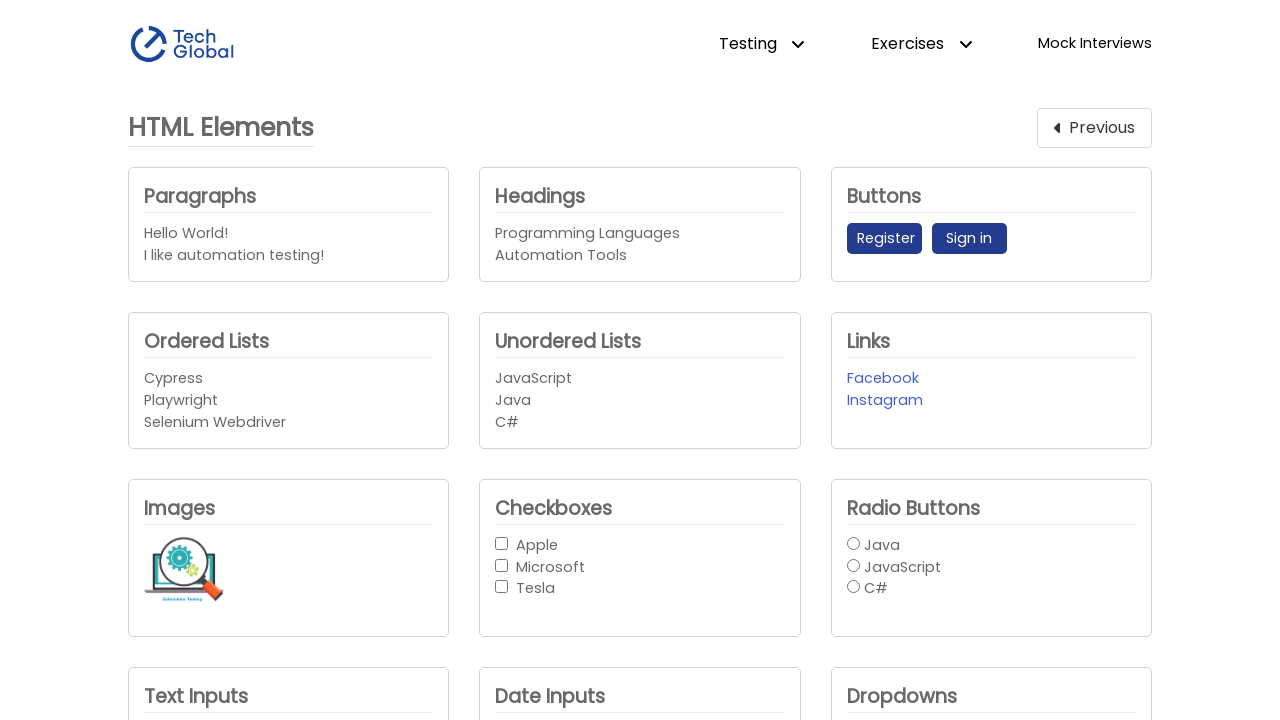

Located Sign in button
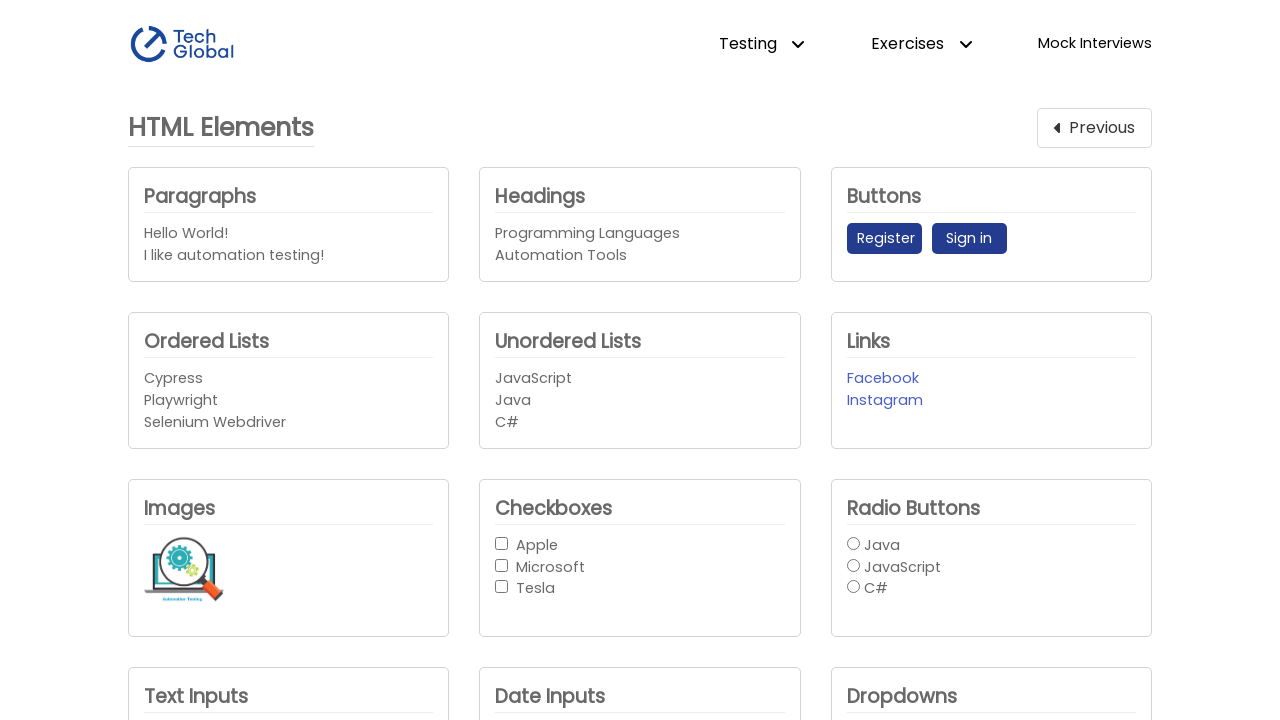

Located message element with class '.mt-1'
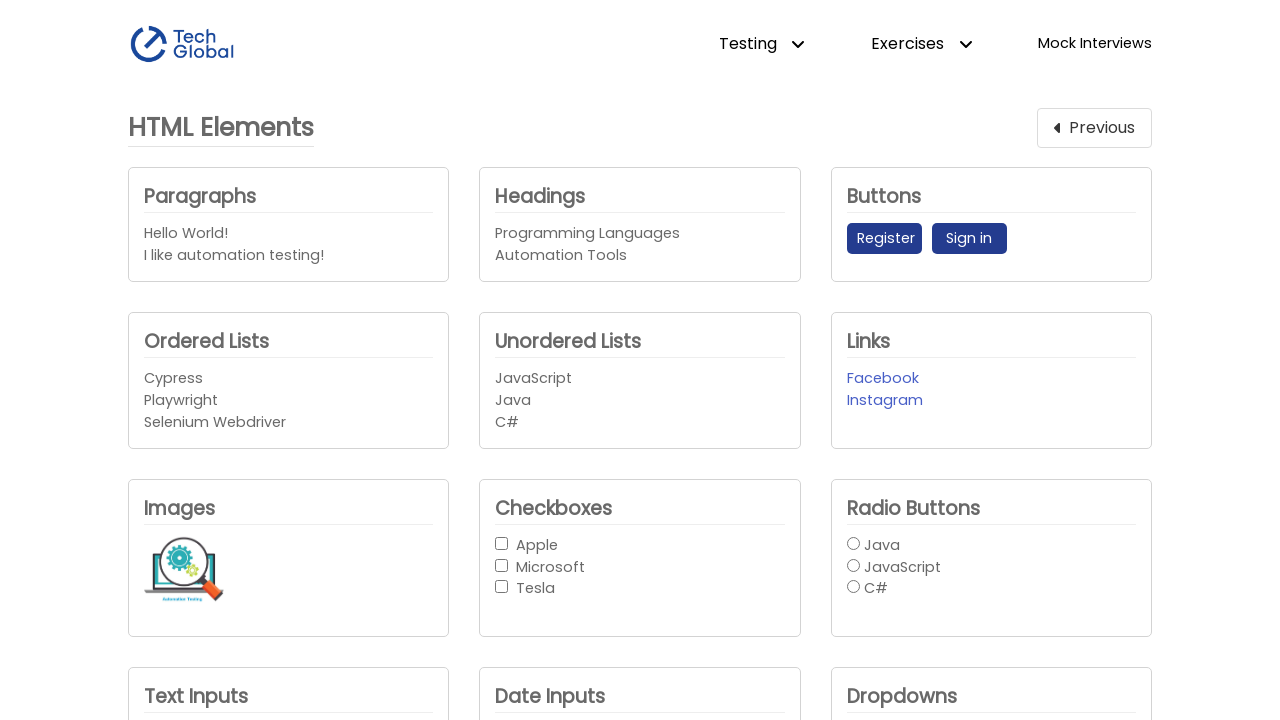

Verified Register button is enabled
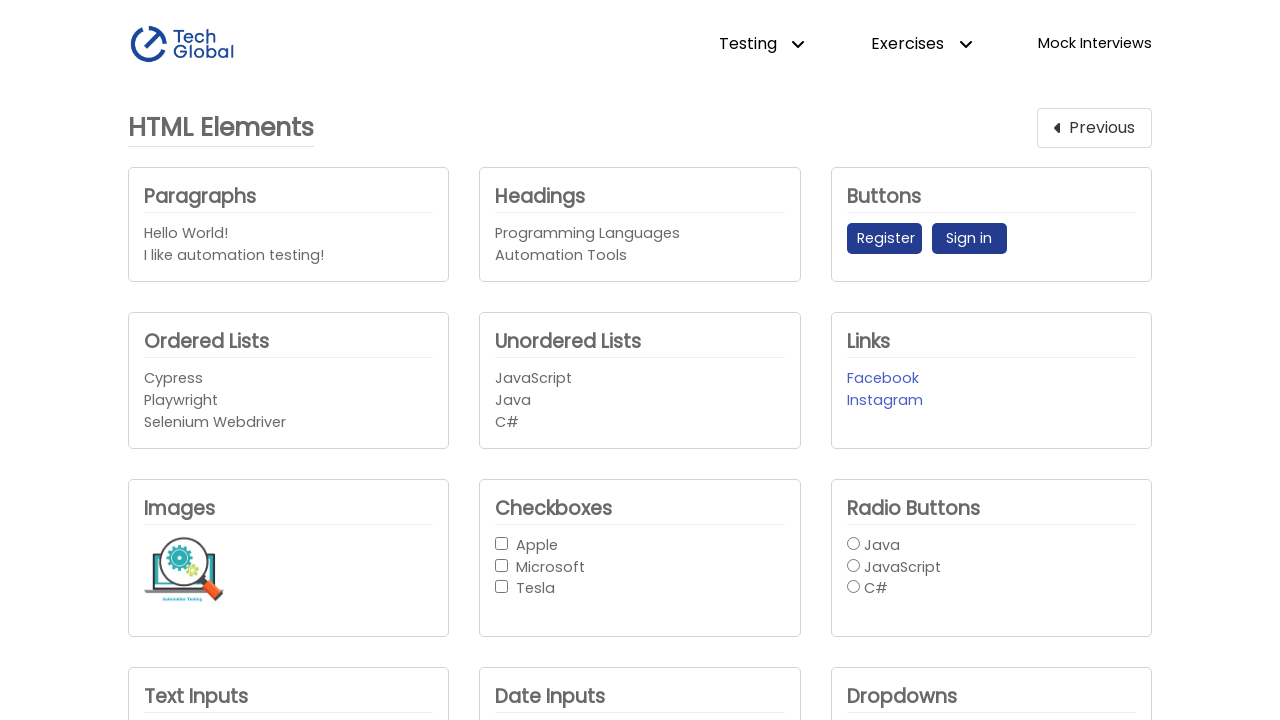

Clicked Register button at (884, 239) on internal:role=button[name="Register"i]
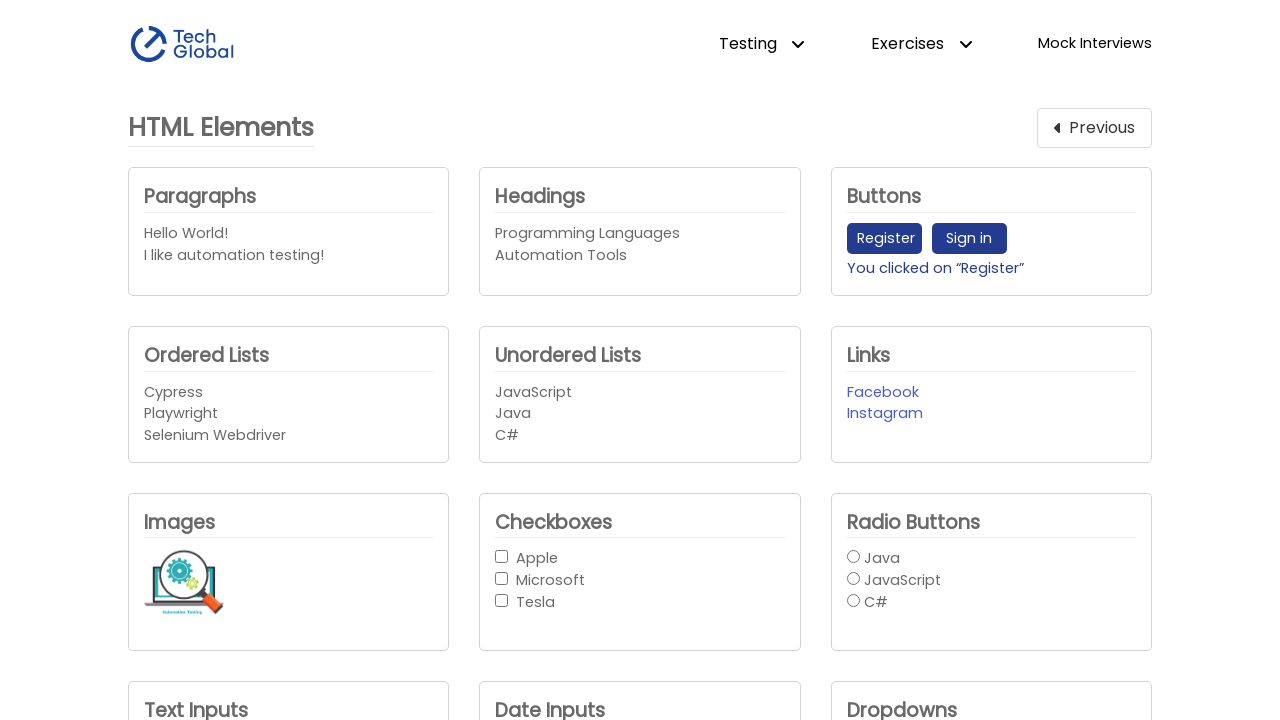

Verified message is visible
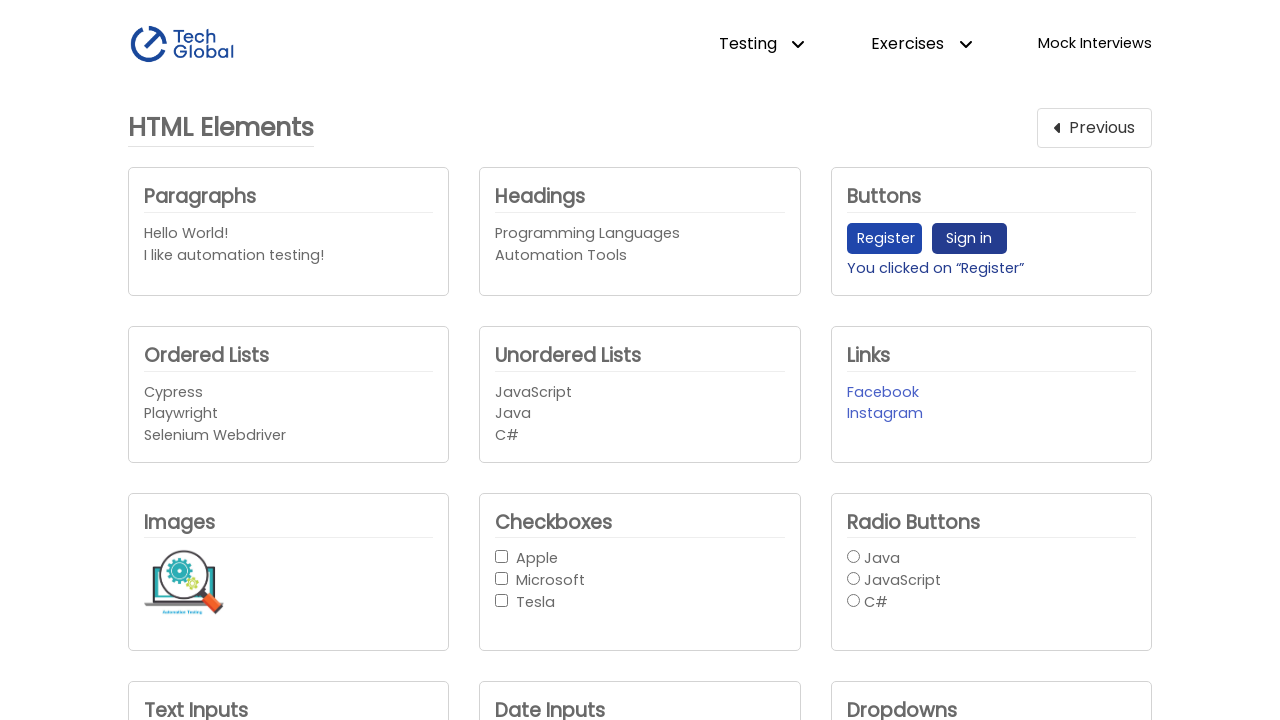

Clicked Sign in button at (969, 239) on internal:role=button[name="Sign in"i]
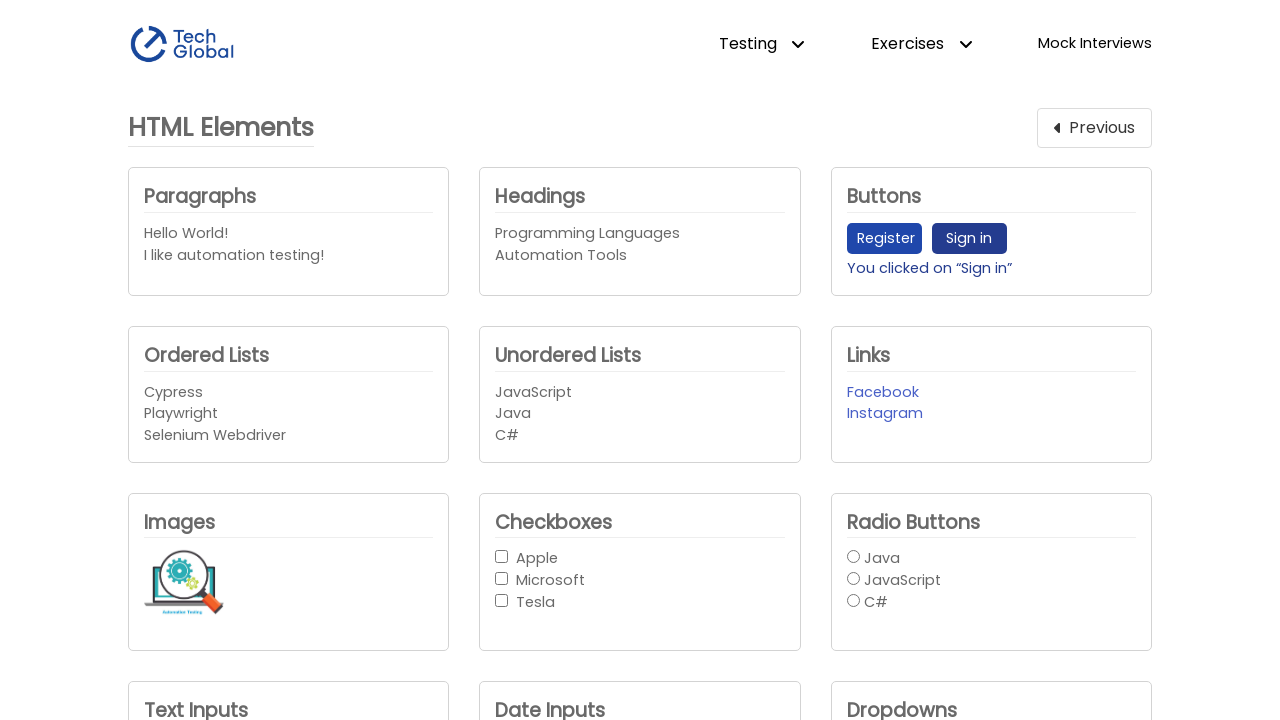

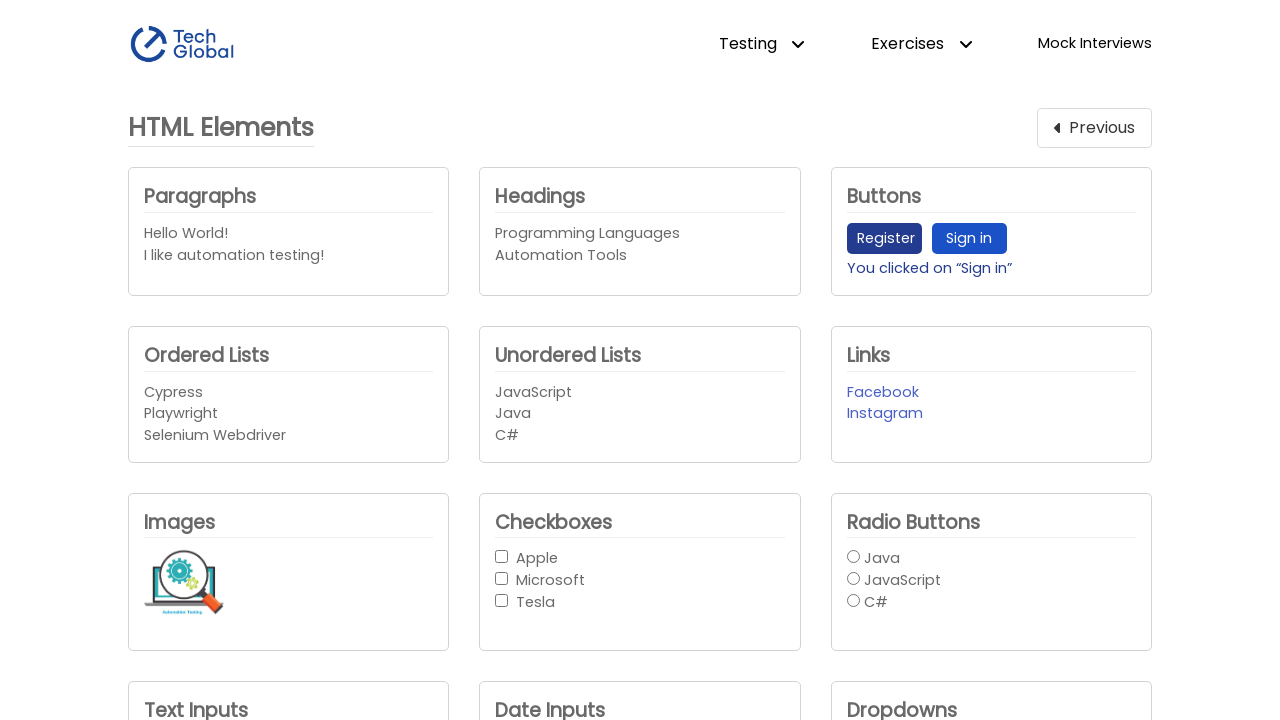